Tests a link that returns a "301 Moved Permanently" status by clicking it and verifying the response message displayed on the page

Starting URL: https://demoqa.com/links

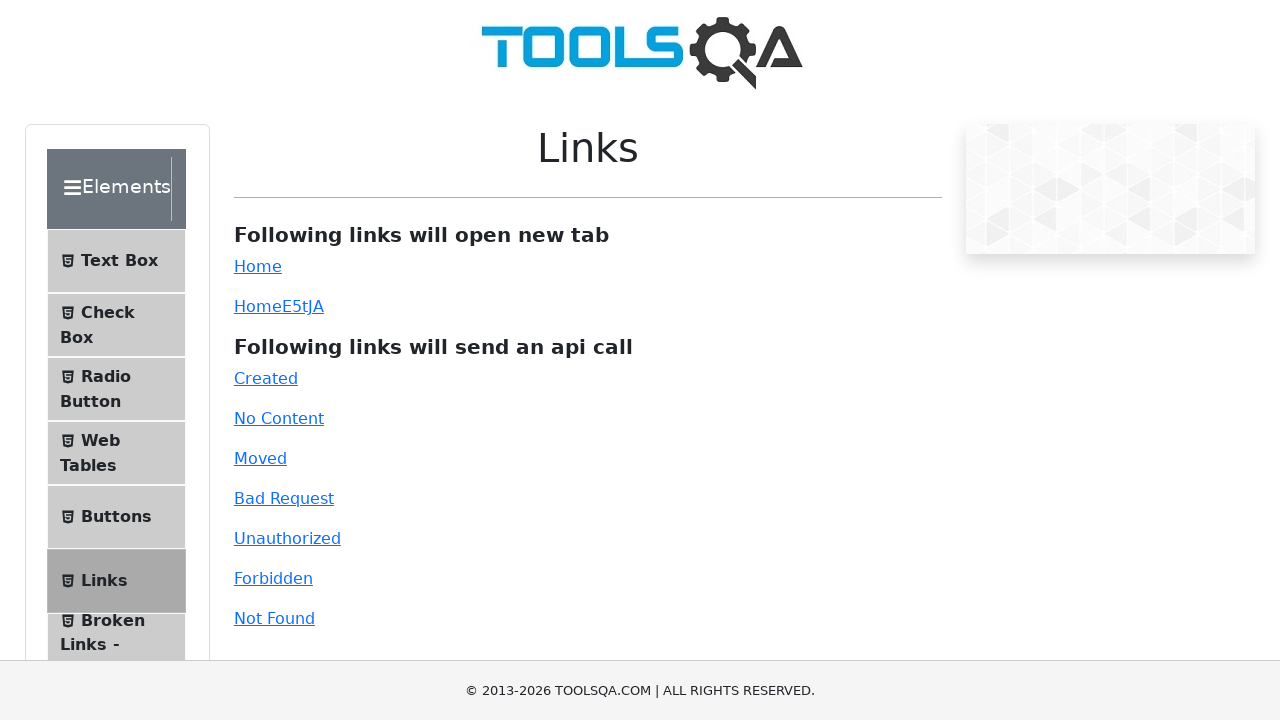

Removed fixed banner element from page
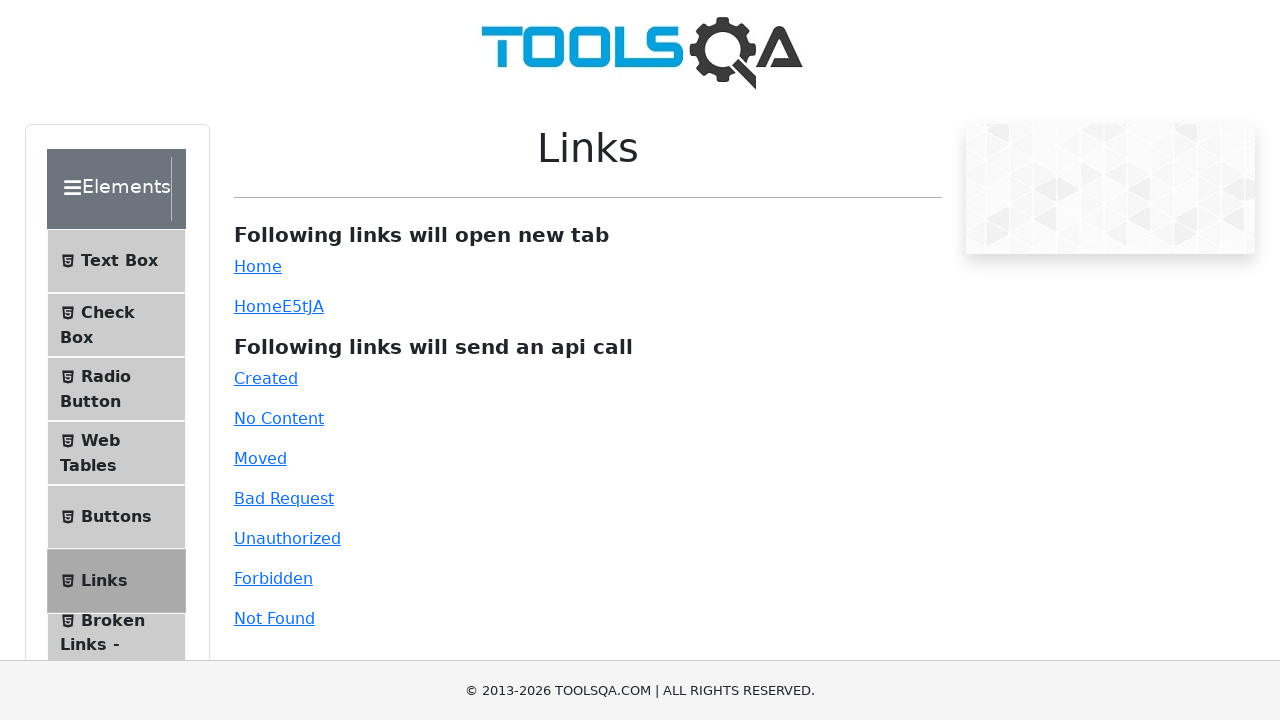

Scrolled down 400 pixels to reveal the Moved link
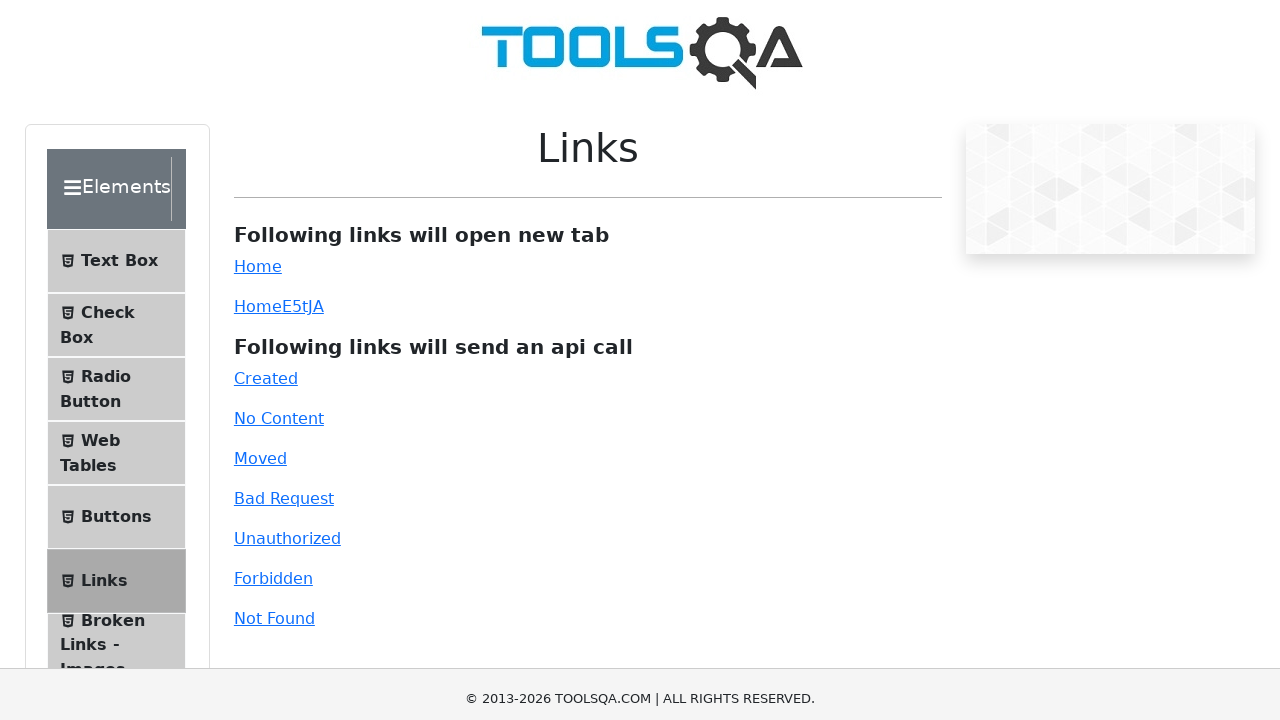

Clicked on the Moved link at (260, 58) on text=Moved
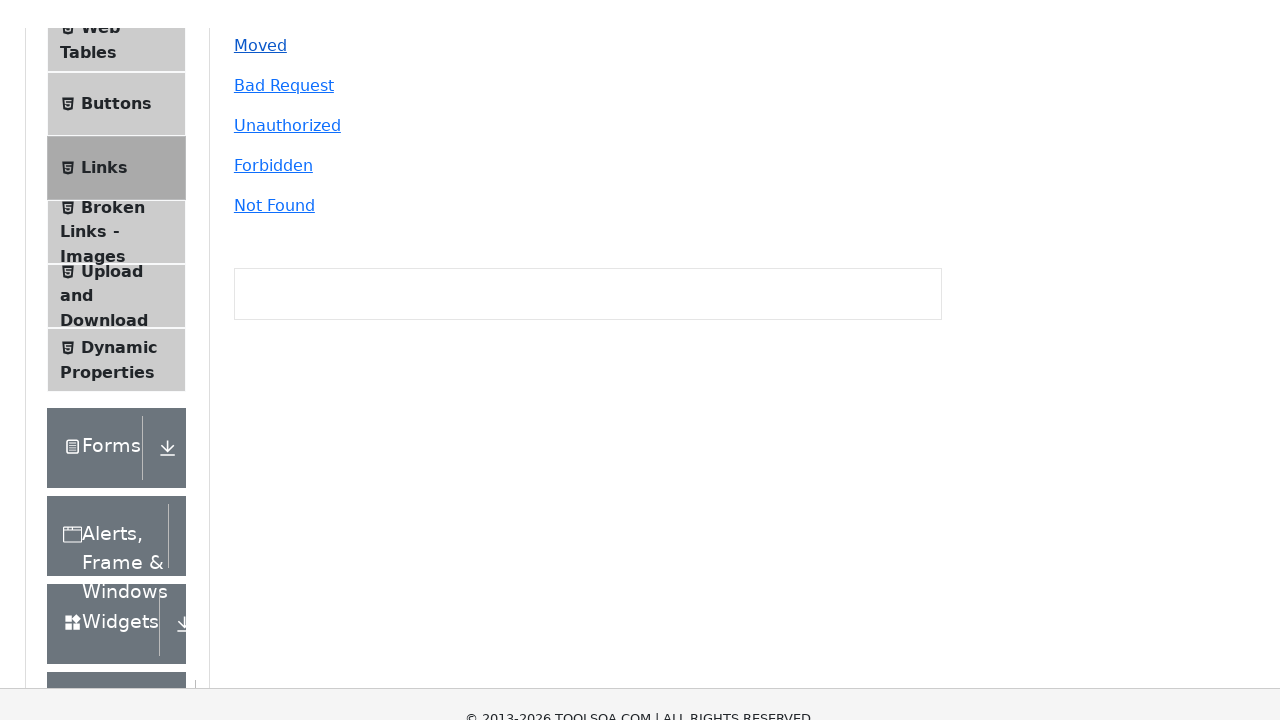

Response message appeared on page
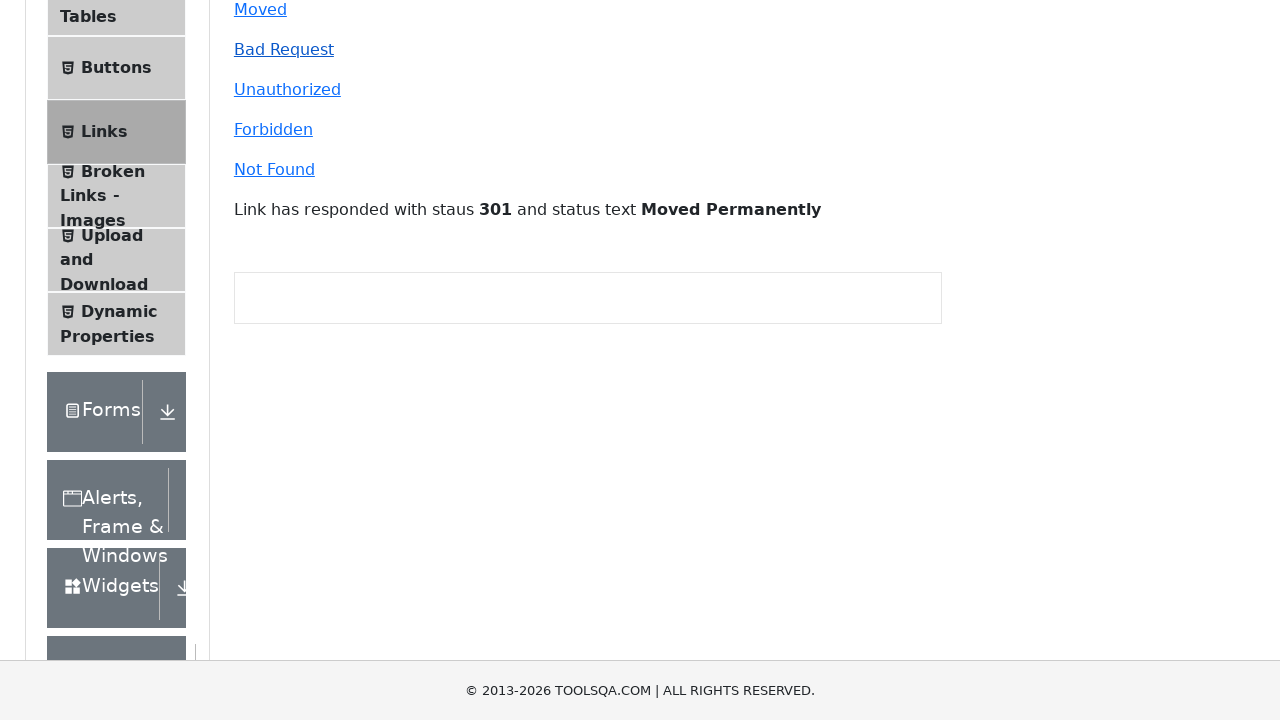

Verified response text shows '301 Moved Permanently' status
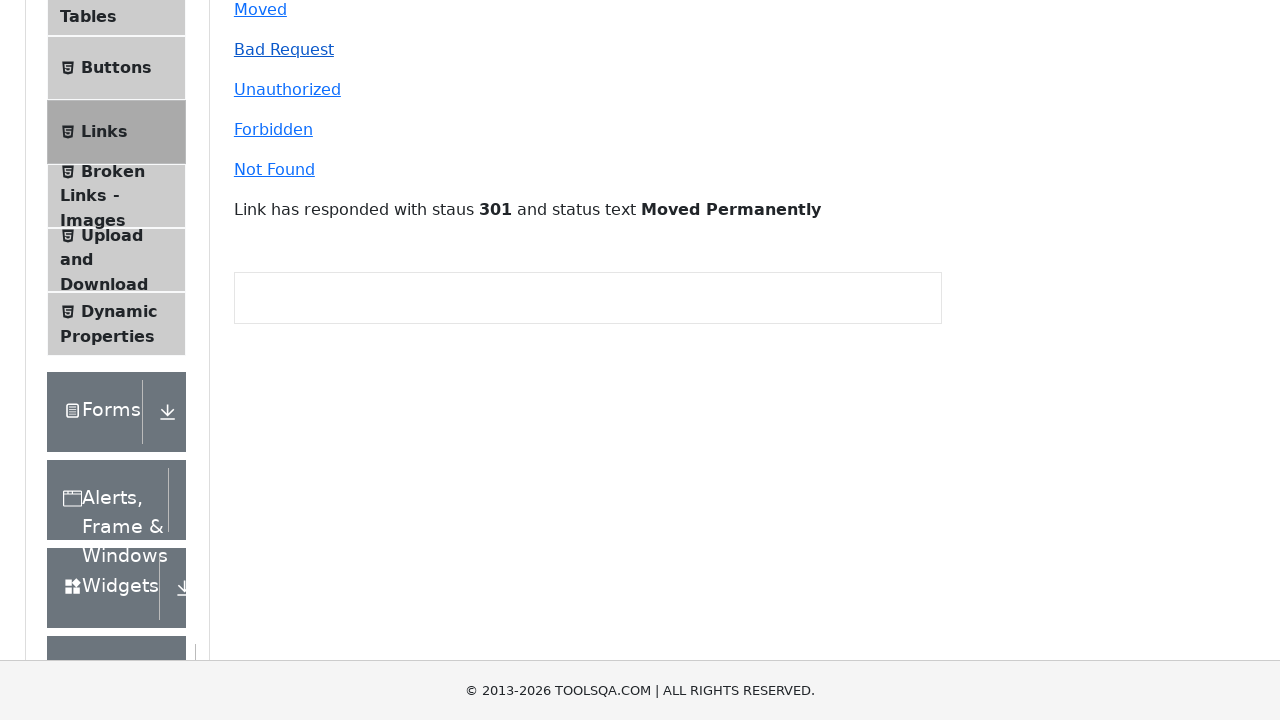

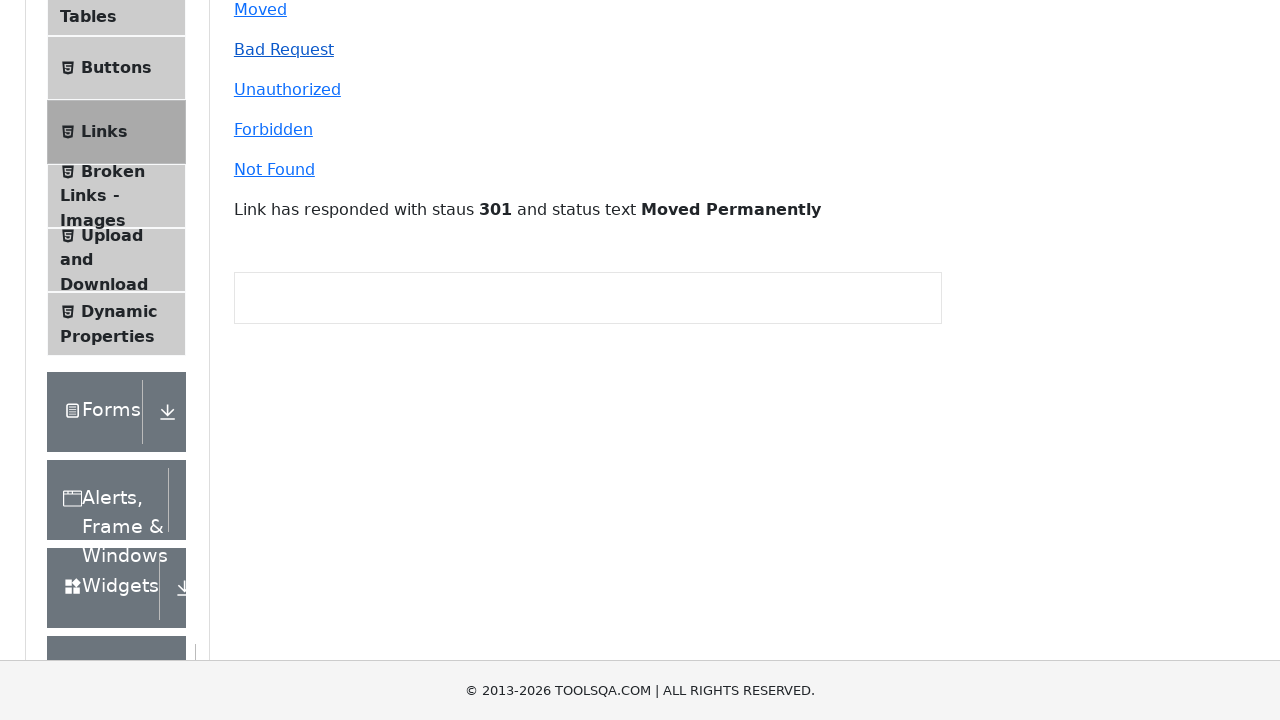